Tests the search functionality on Python.org by entering "pycon" in the search box and submitting the search to verify results are returned

Starting URL: http://www.python.org

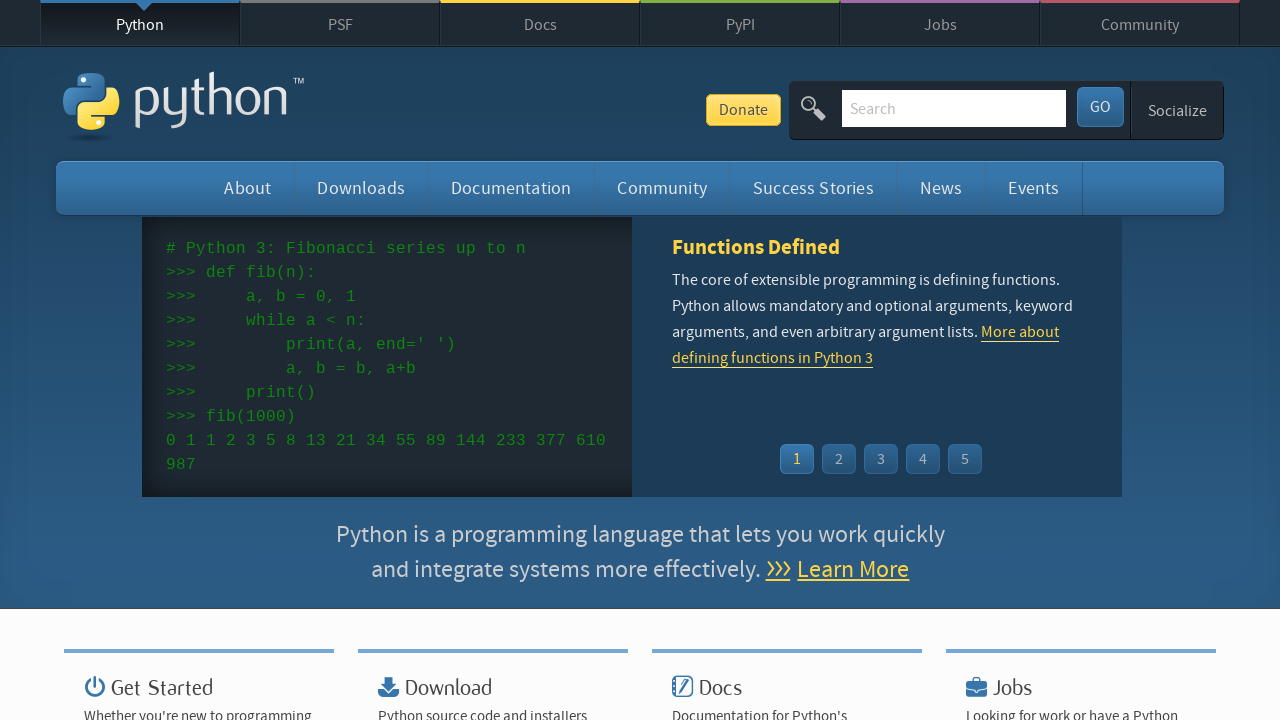

Filled search box with 'pycon' query on input[name='q']
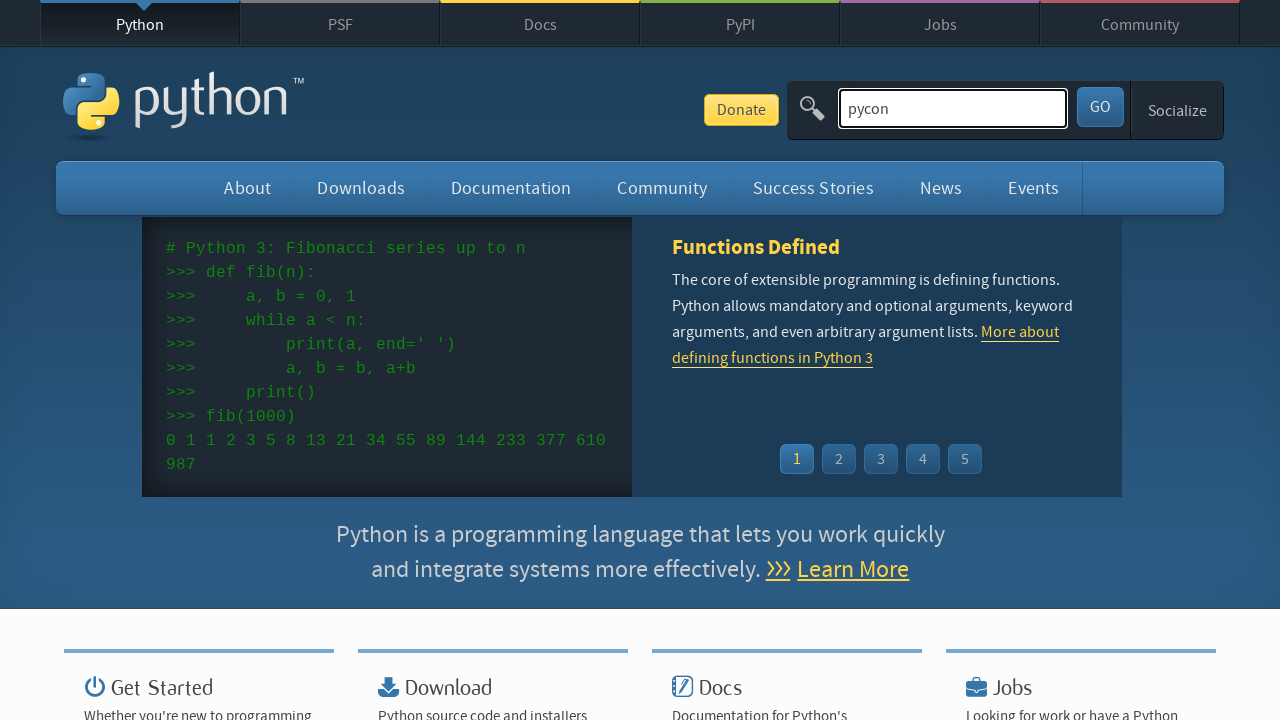

Pressed Enter to submit the search on input[name='q']
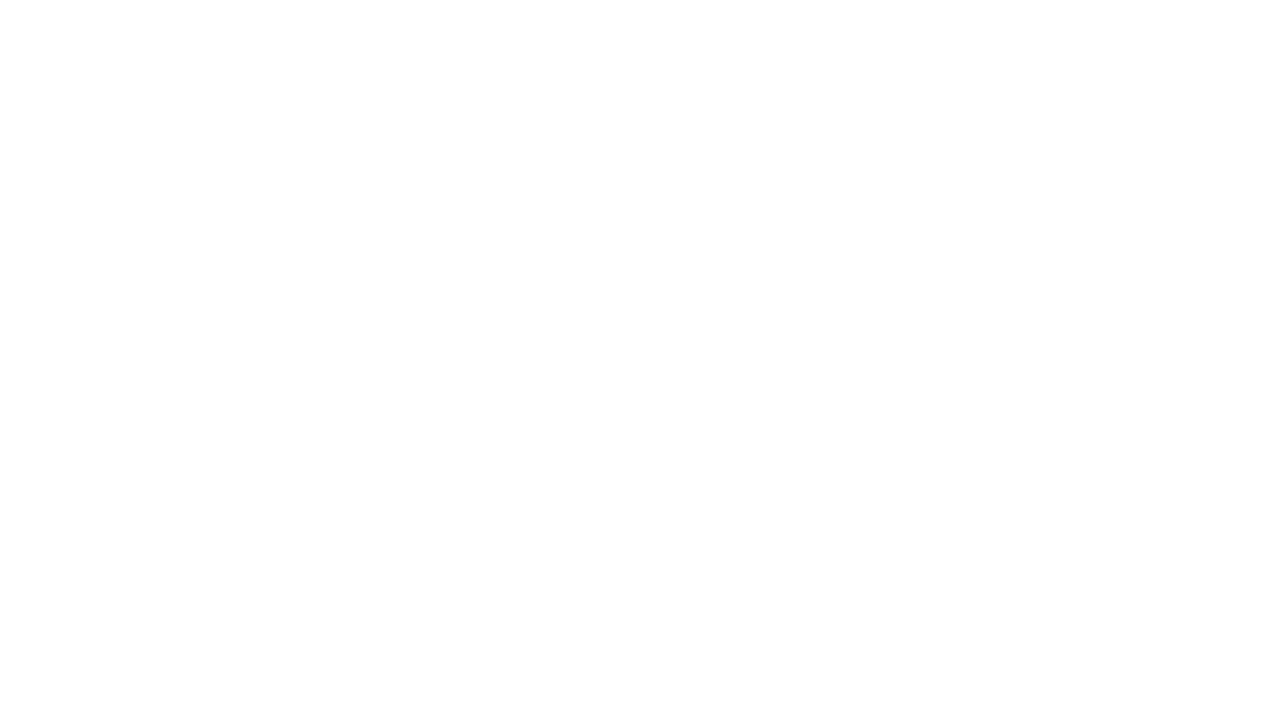

Search results page loaded and network idle
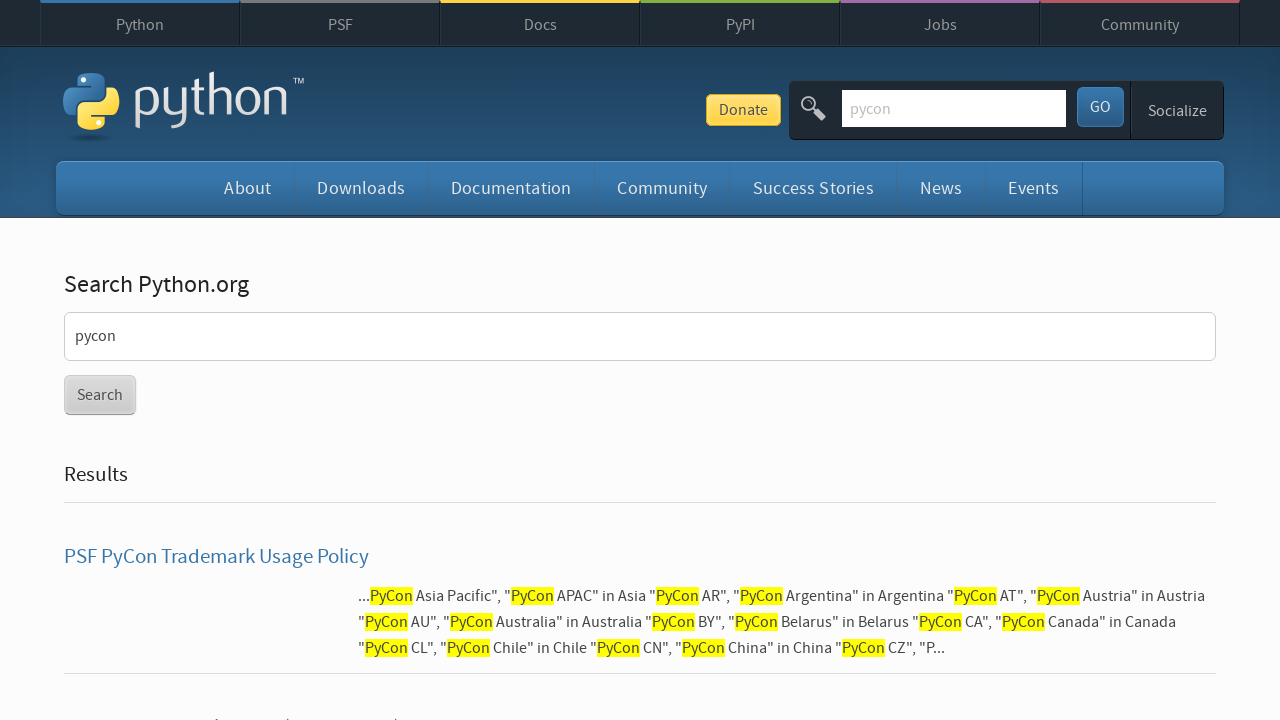

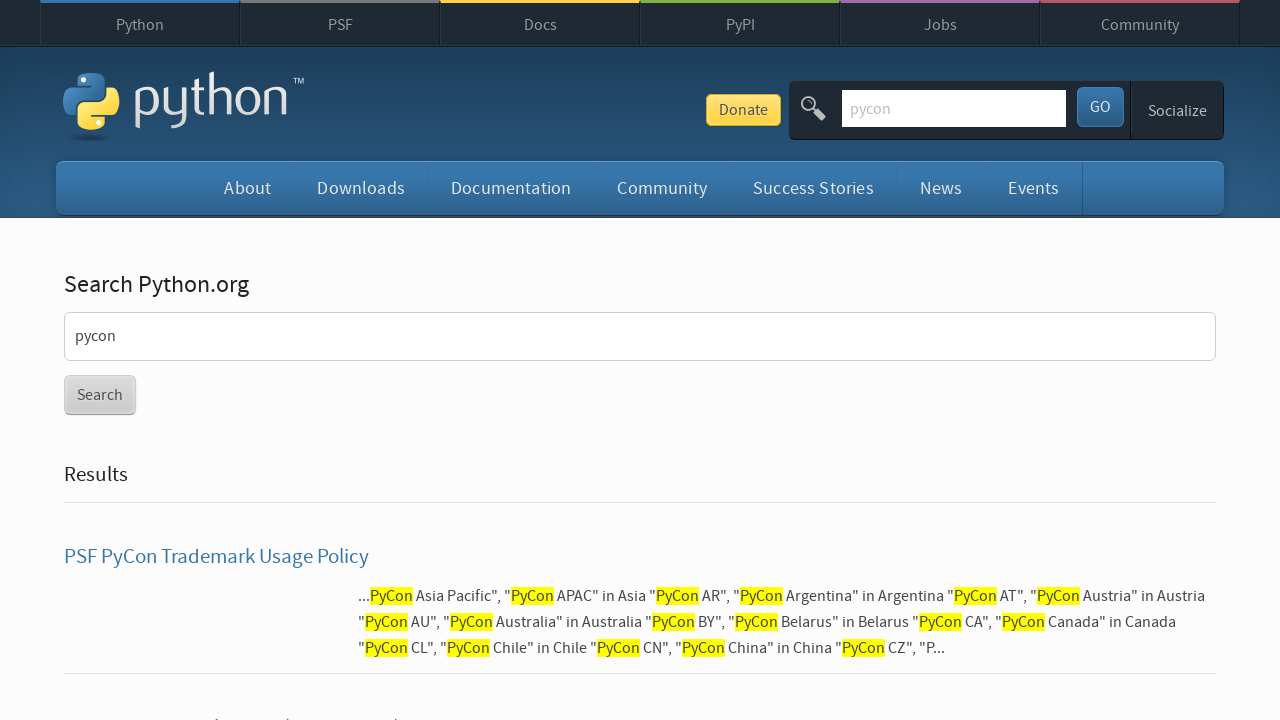